Tests that the DuckDuckGo homepage loads correctly by verifying the page title contains "DuckDuckGo"

Starting URL: https://www.duckduckgo.com

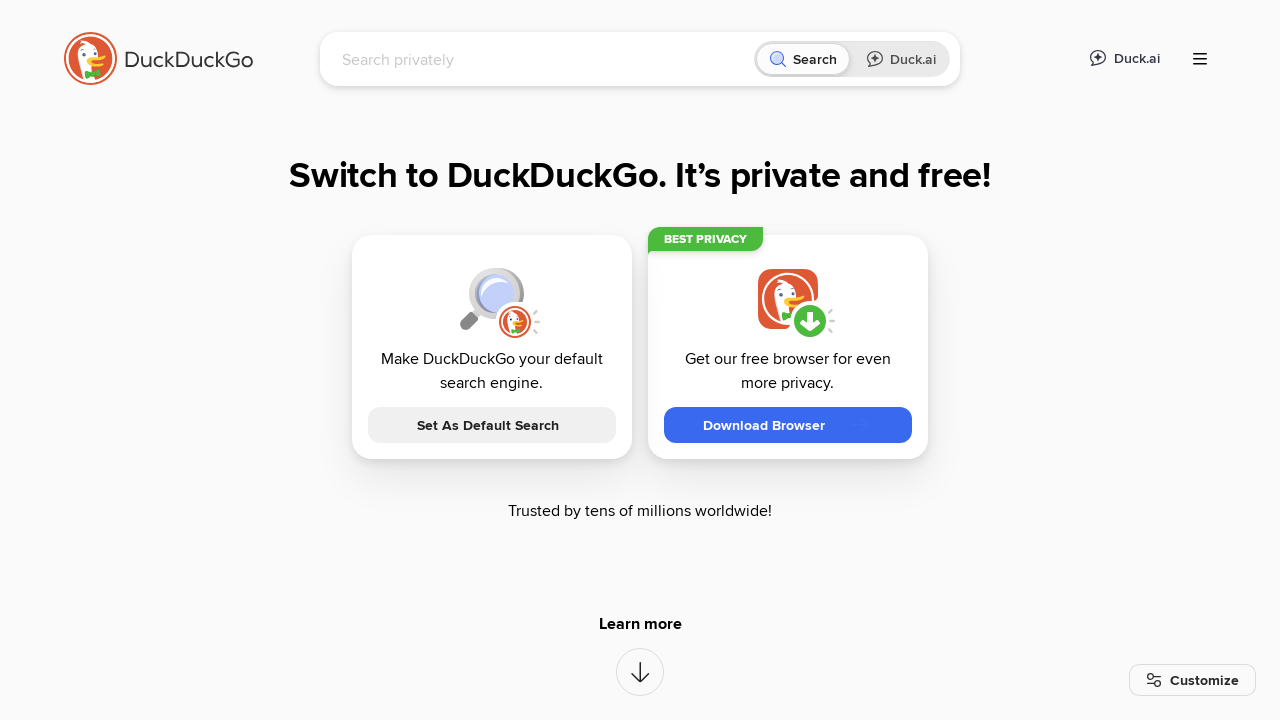

Waited for DuckDuckGo homepage to load (domcontentloaded)
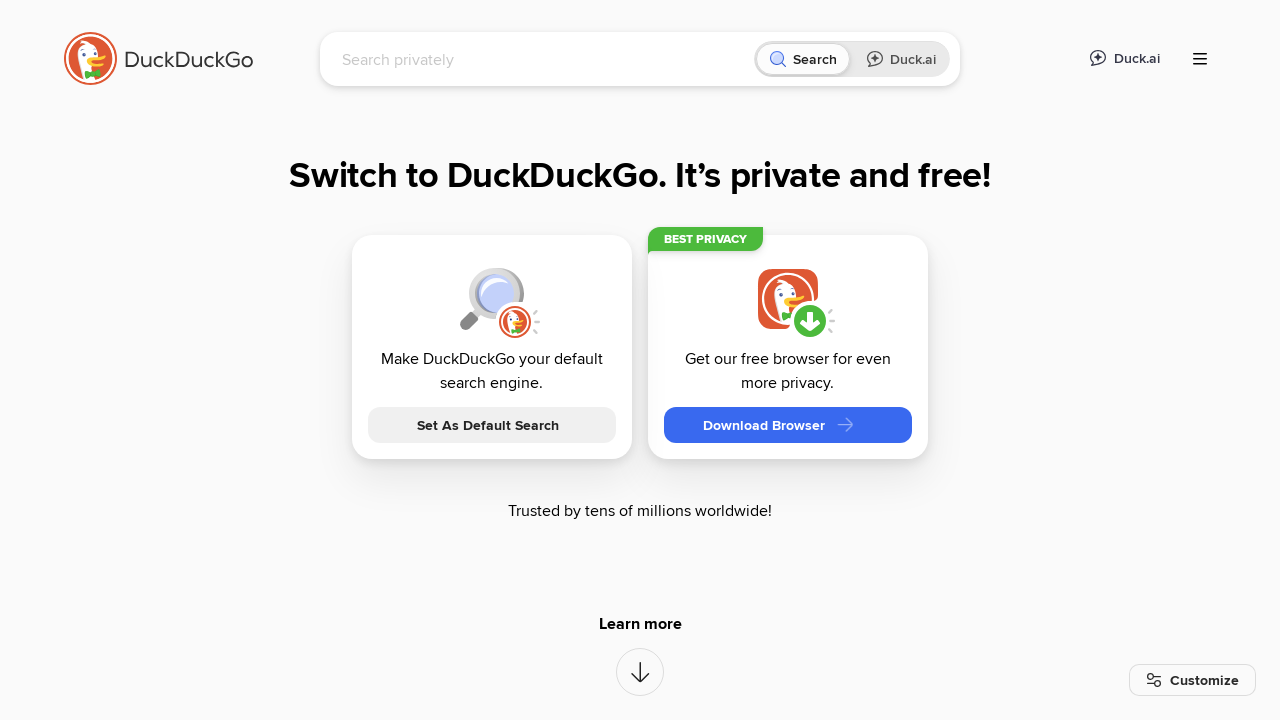

Verified page title contains 'DuckDuckGo'
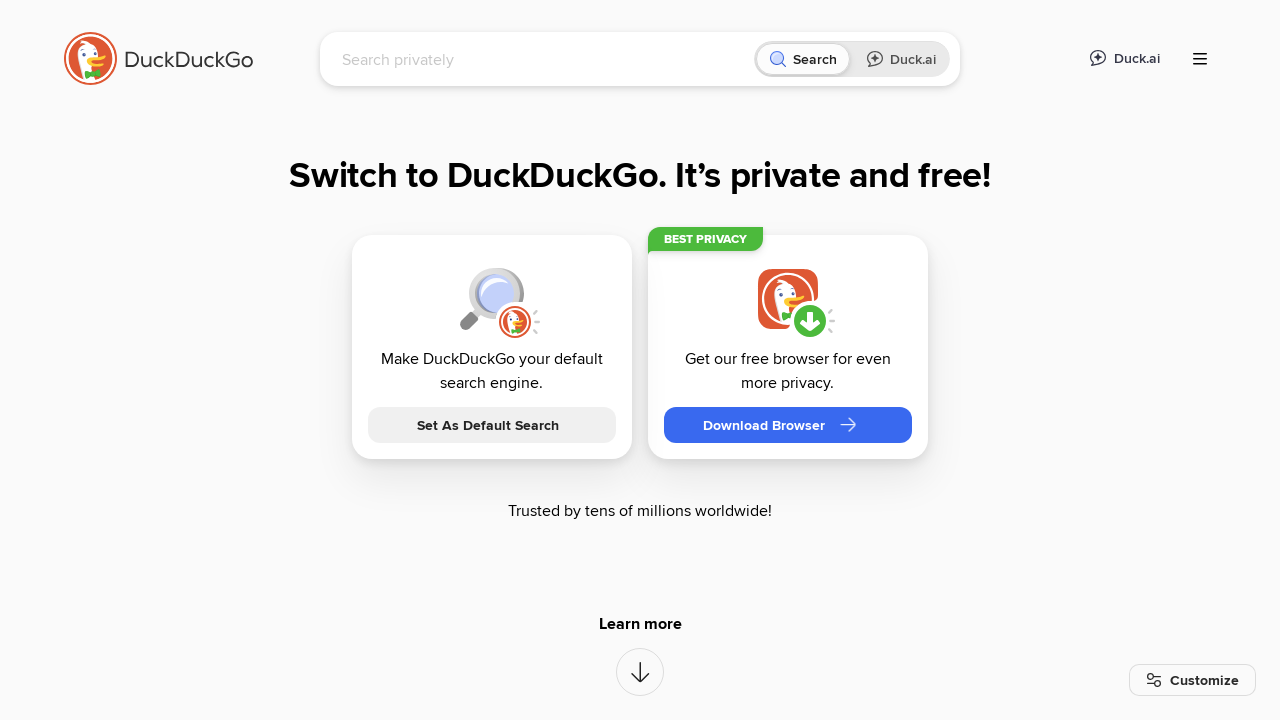

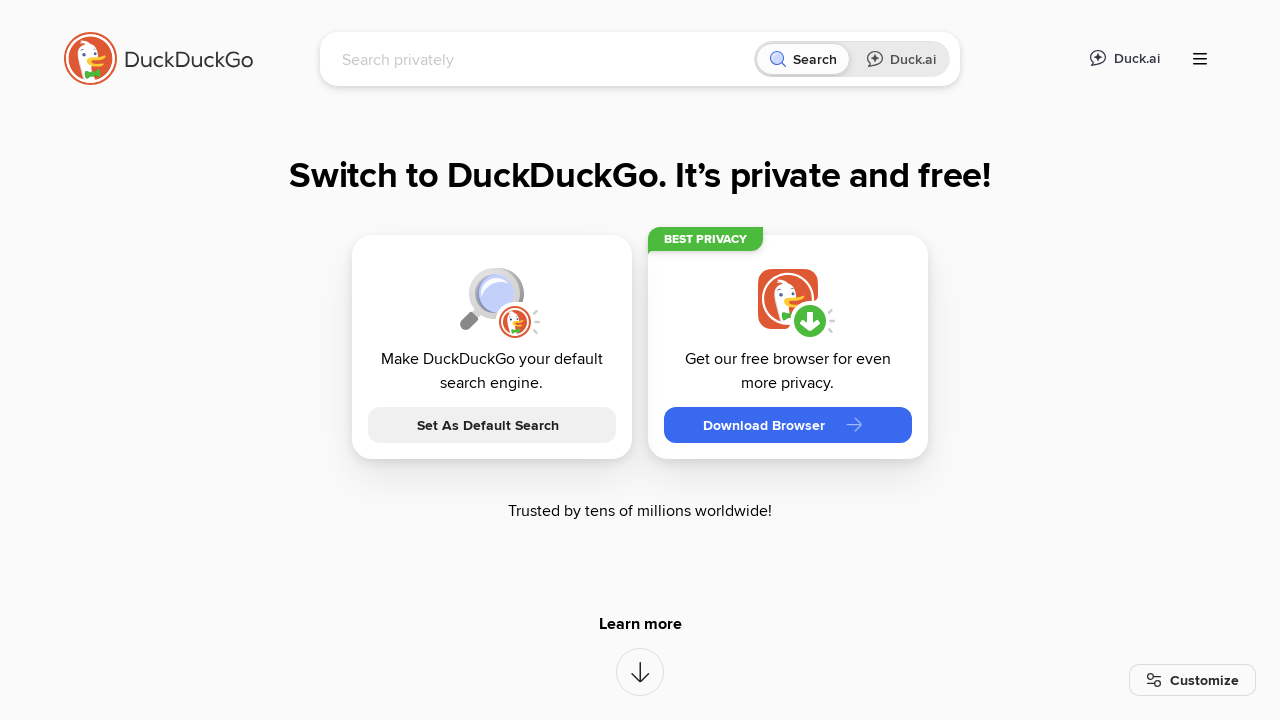